Tests alert handling functionality by triggering a confirmation dialog and accepting it

Starting URL: http://demo.automationtesting.in/Alerts.html

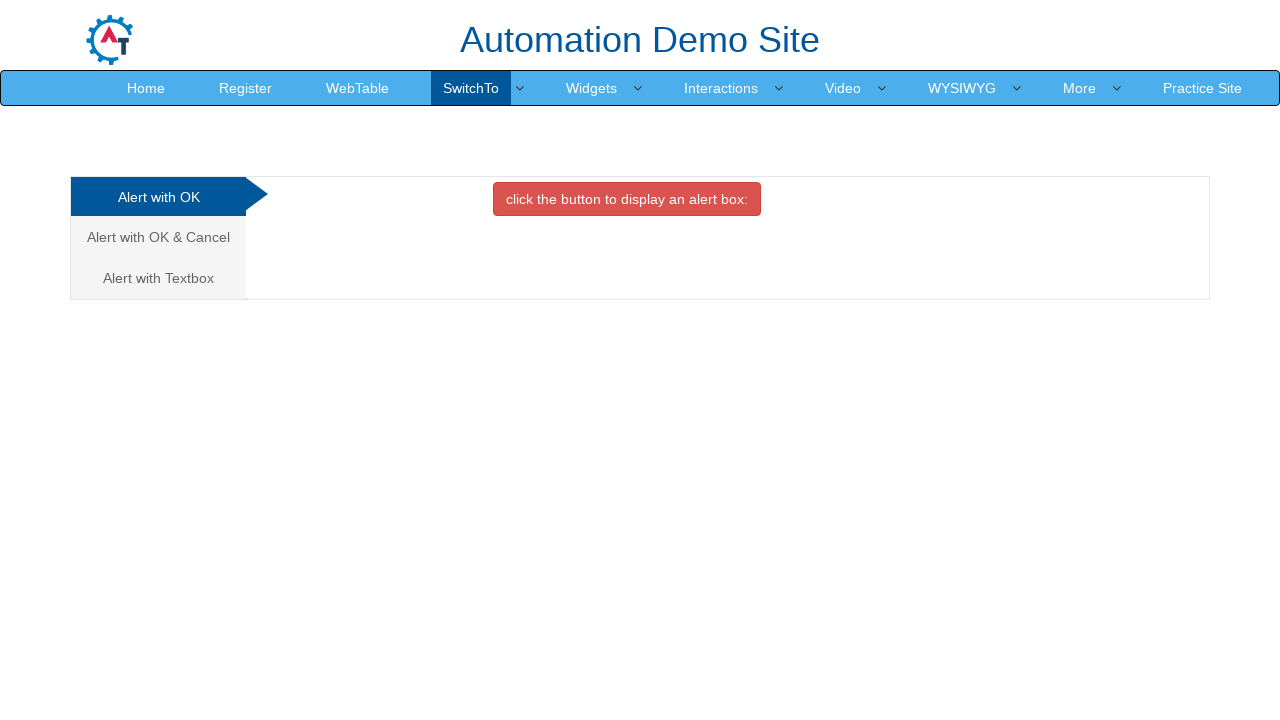

Clicked on the 'Alert with OK & Cancel' tab at (158, 237) on xpath=//a[text()='Alert with OK & Cancel ']
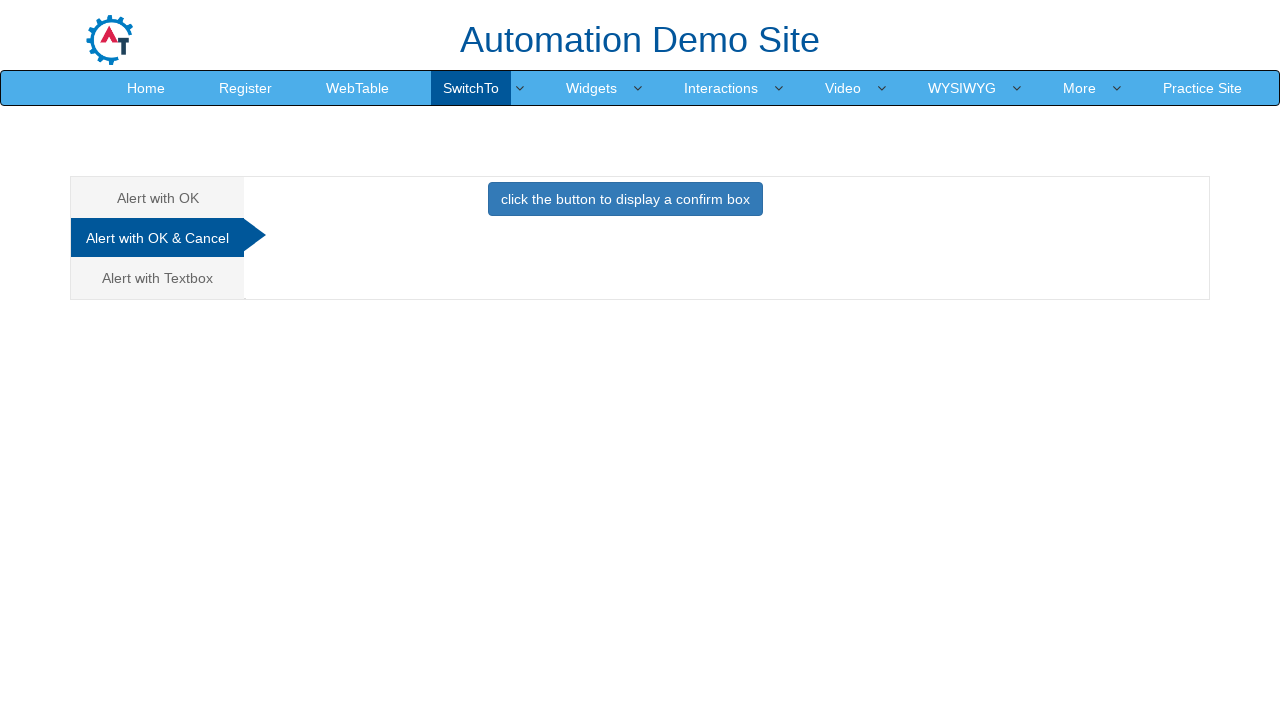

Clicked the button to trigger confirmation dialog at (625, 199) on xpath=//button[@onclick='confirmbox()']
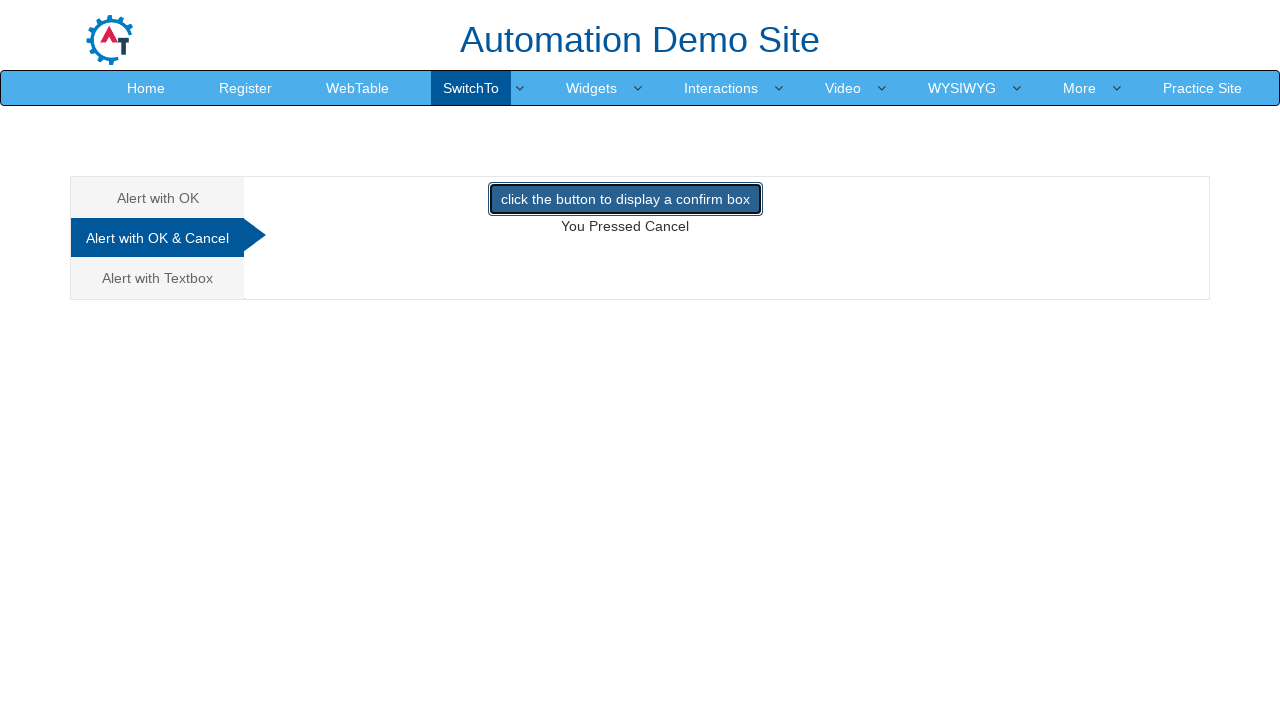

Set up dialog handler to accept confirmation dialogs
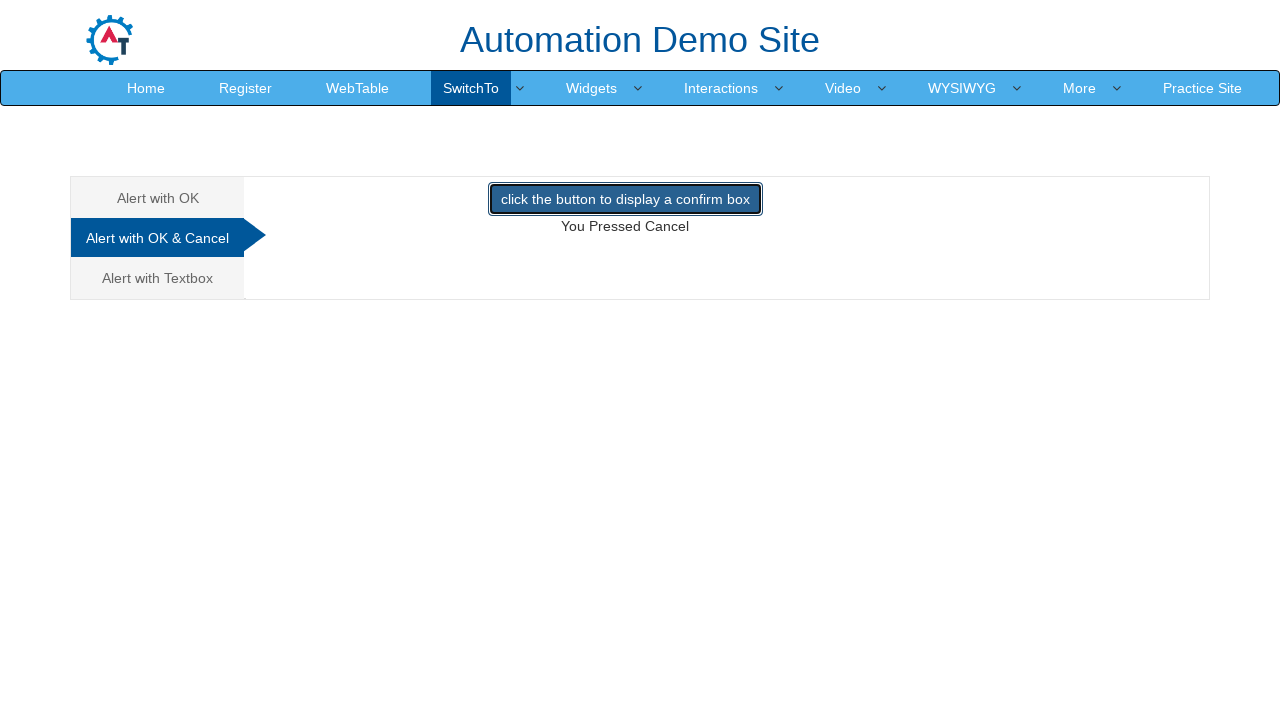

Triggered confirmation dialog again and accepted it at (625, 199) on xpath=//button[@onclick='confirmbox()']
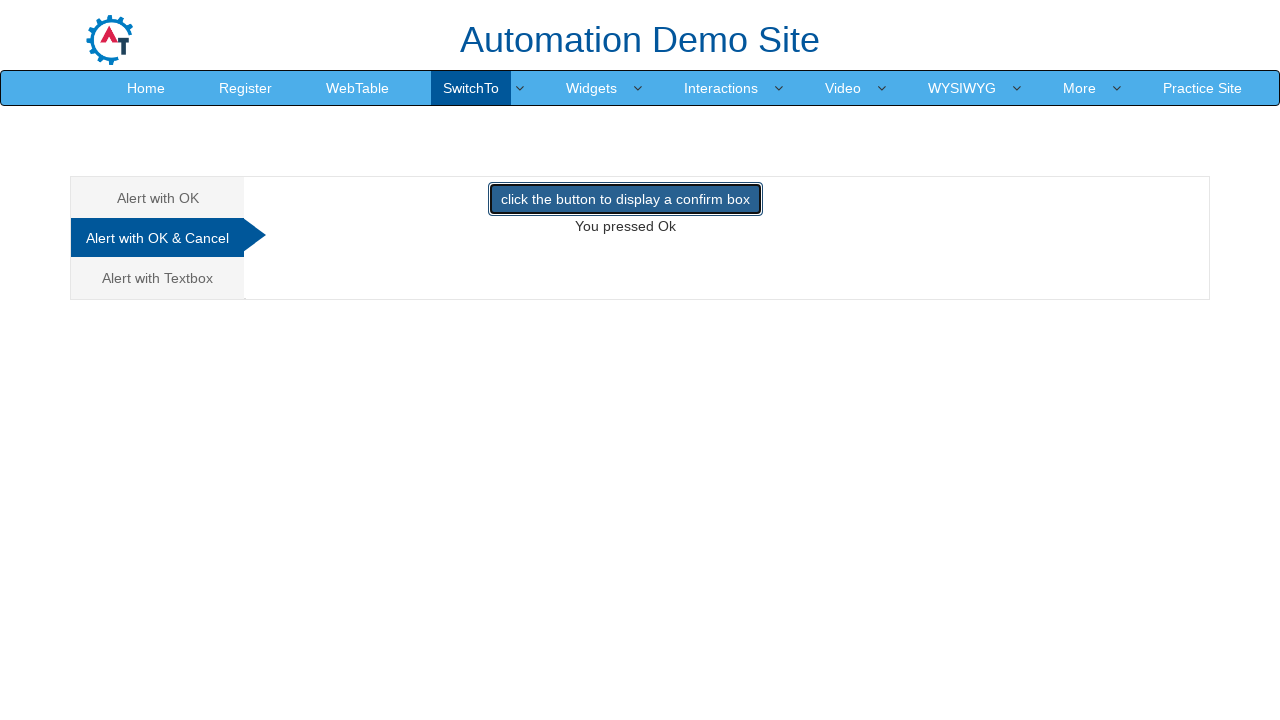

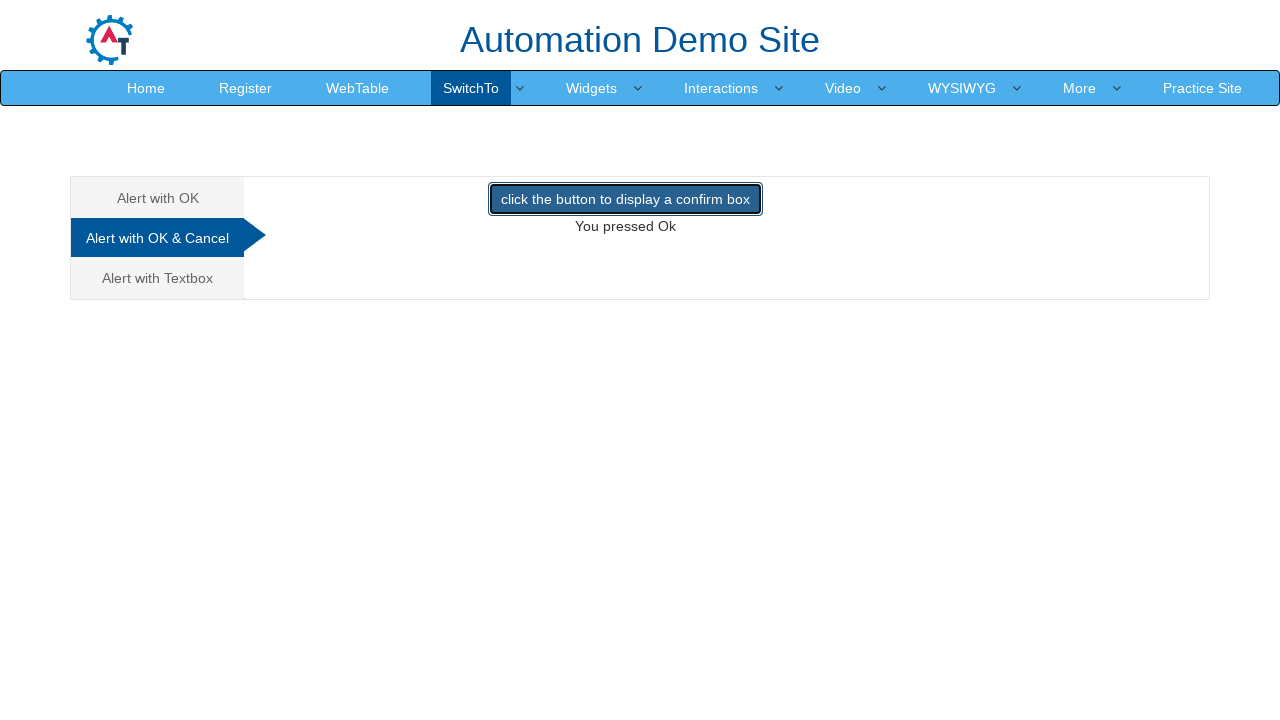